Tests drag and drop functionality by dragging a ball element to a specific coordinate position on the page

Starting URL: https://javascript.info/article/mouse-drag-and-drop/ball4/

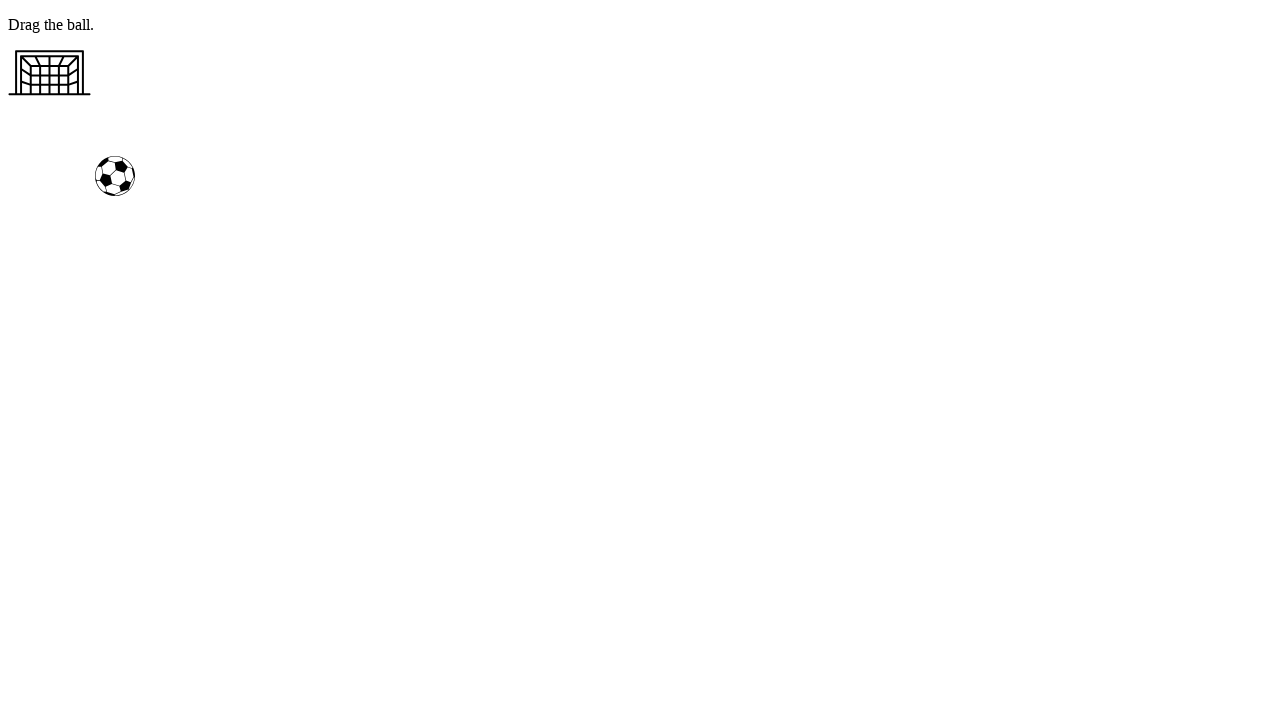

Ball element is visible and ready for interaction
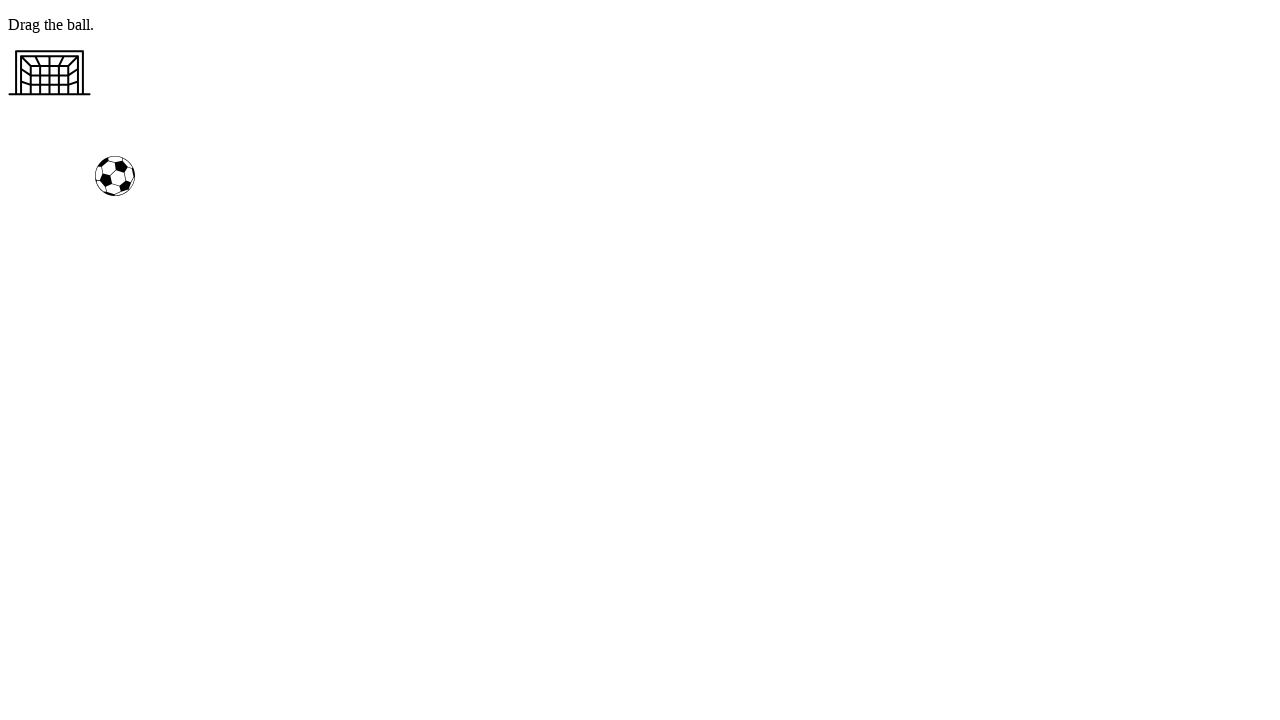

Retrieved ball's bounding box coordinates
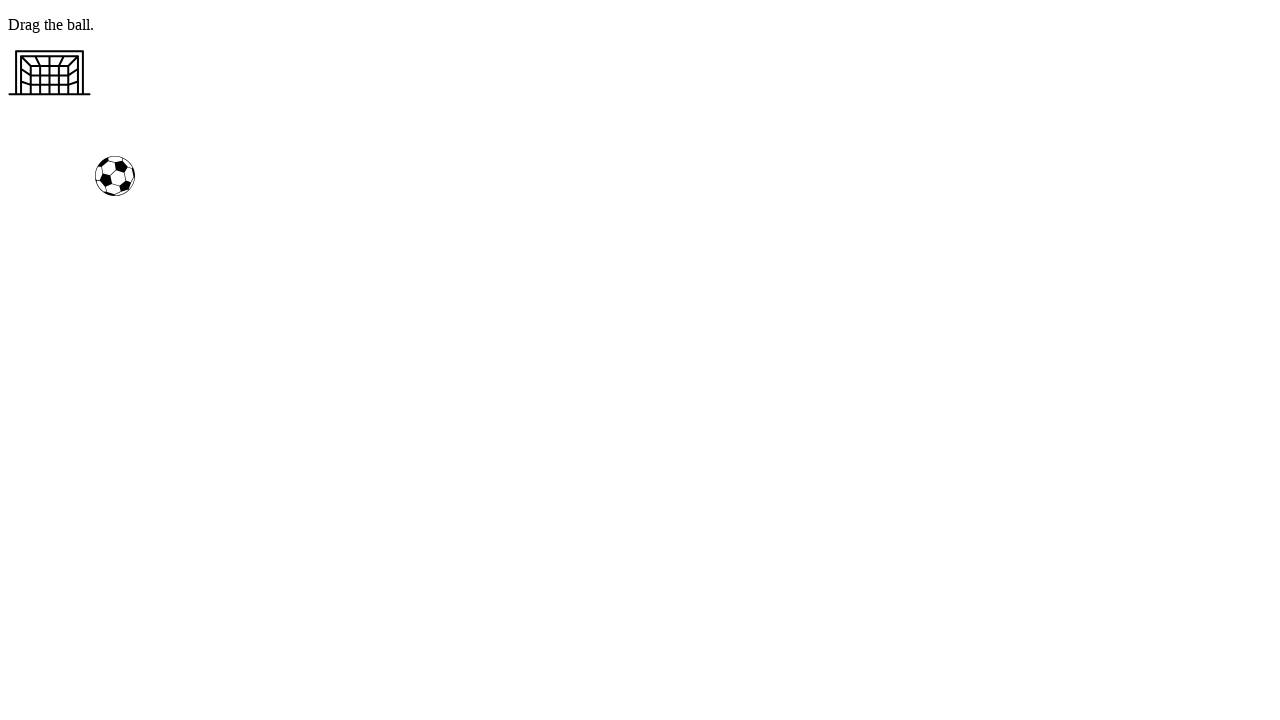

Moved mouse to the center of the ball element at (115, 176)
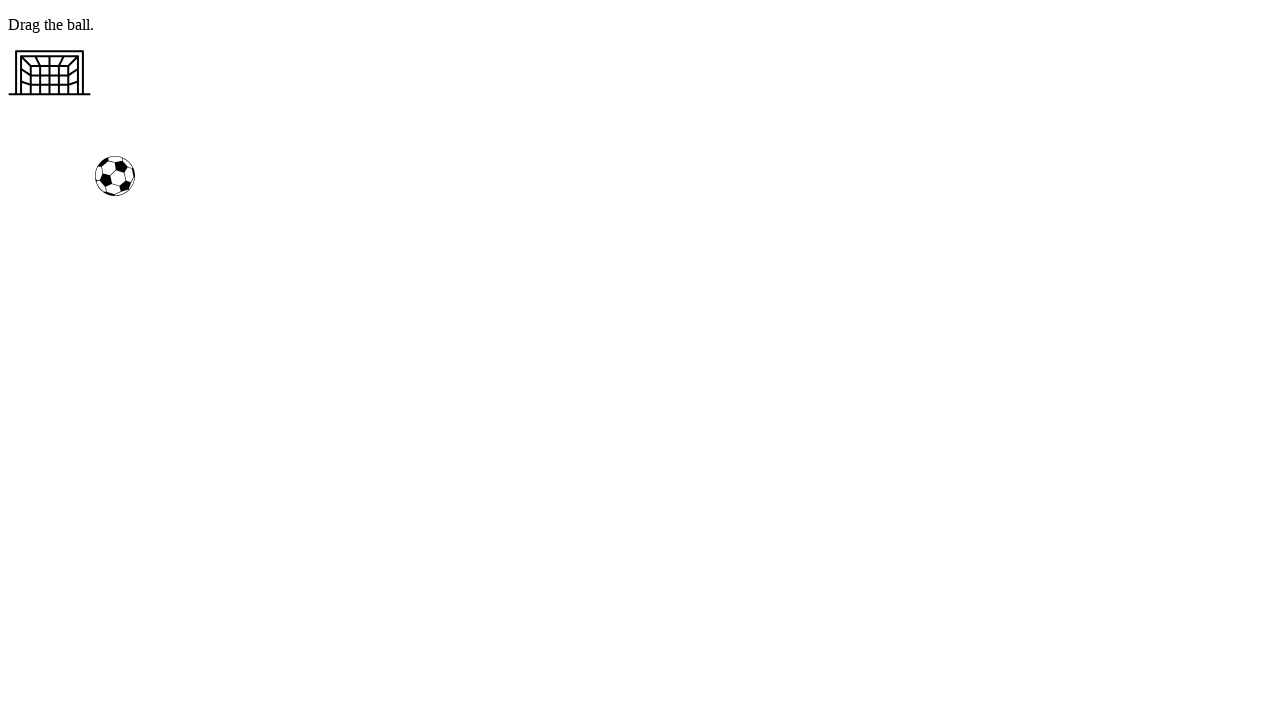

Pressed down mouse button on the ball at (115, 176)
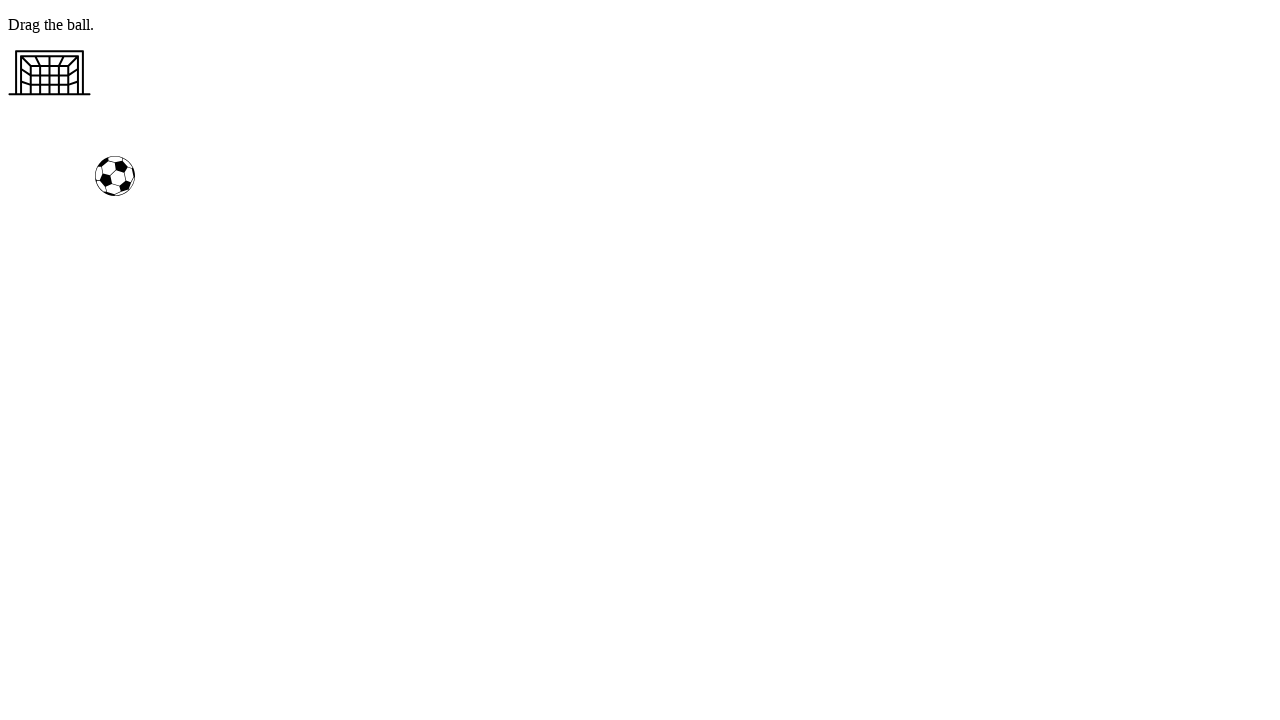

Dragged ball 70 pixels right and 300 pixels down at (185, 476)
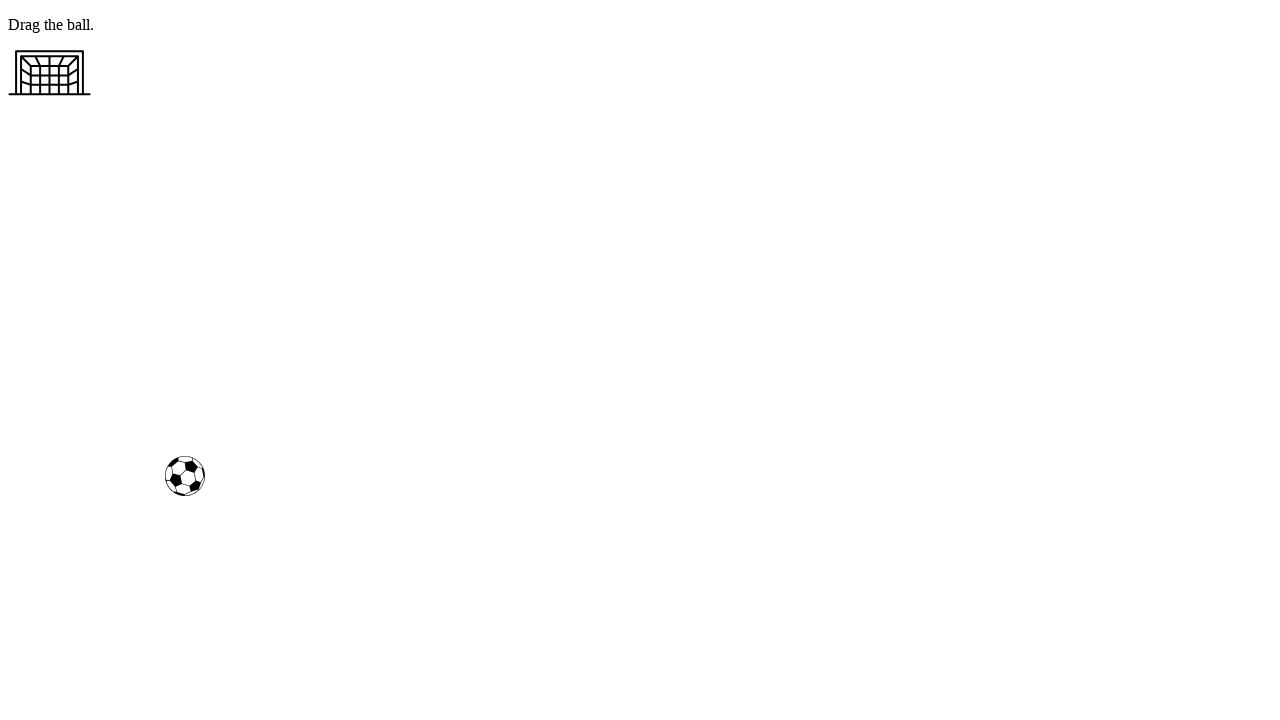

Released mouse button, completing the drag and drop operation at (185, 476)
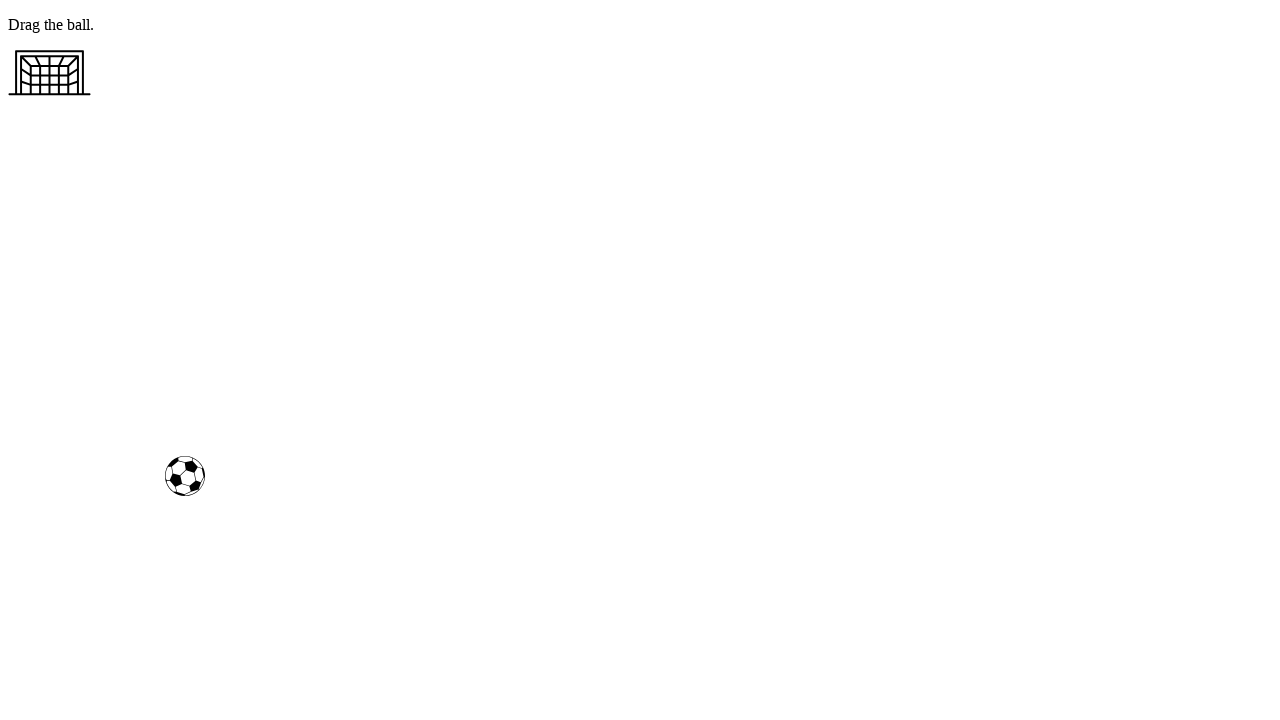

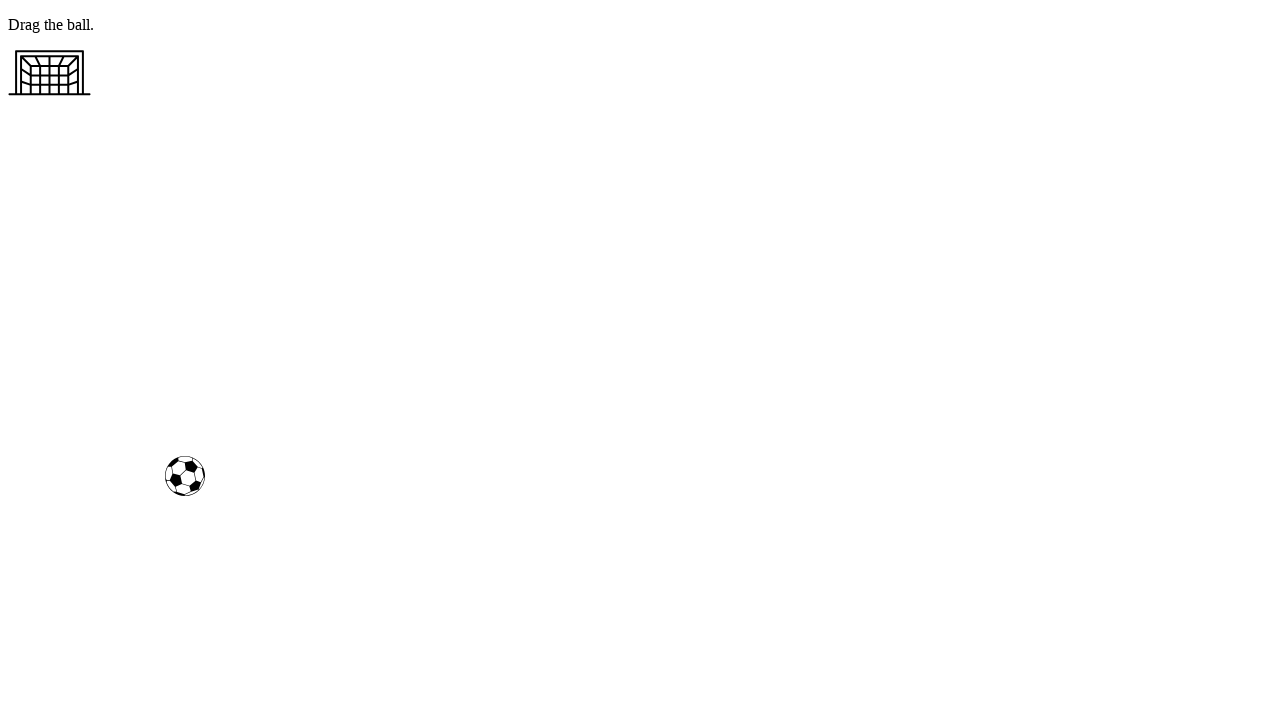